Tests a collapseable section by clicking to expand it, waiting for a link to become clickable, then clicking the link to navigate to the about page

Starting URL: https://eviltester.github.io/synchole/collapseable.html

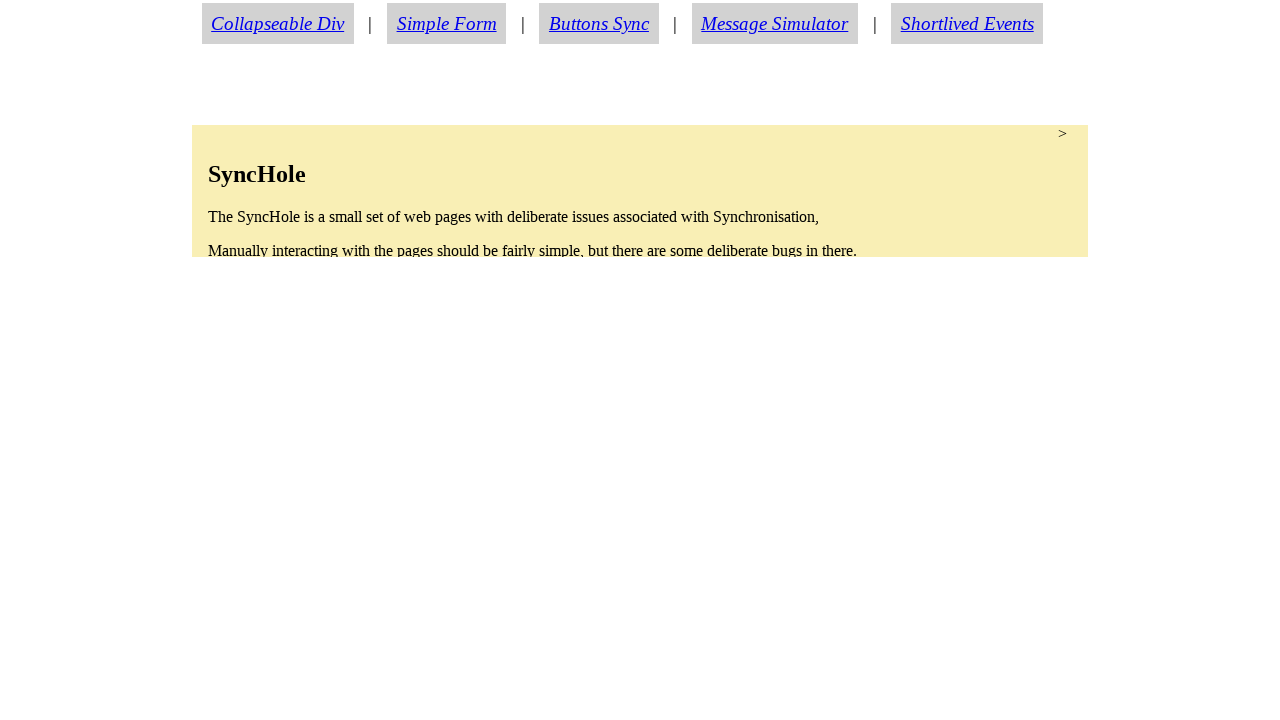

Clicked collapseable section to expand it at (640, 191) on section.condense
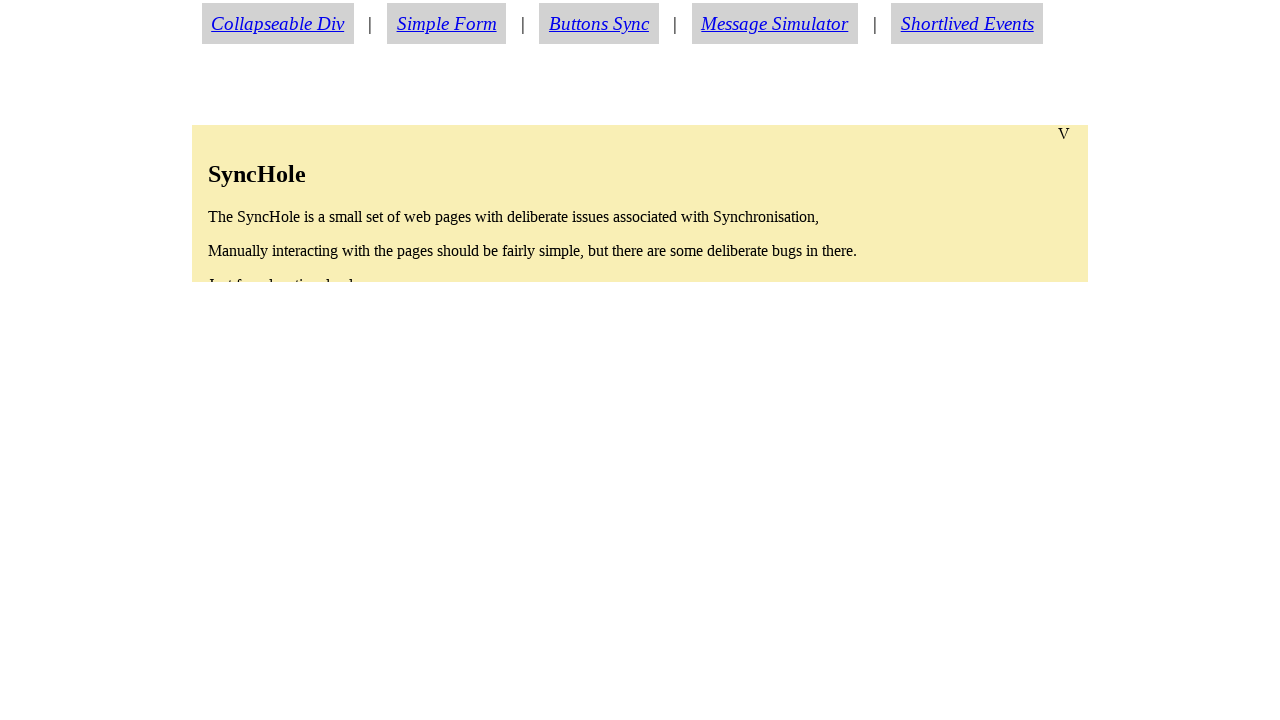

About link became visible after section expansion
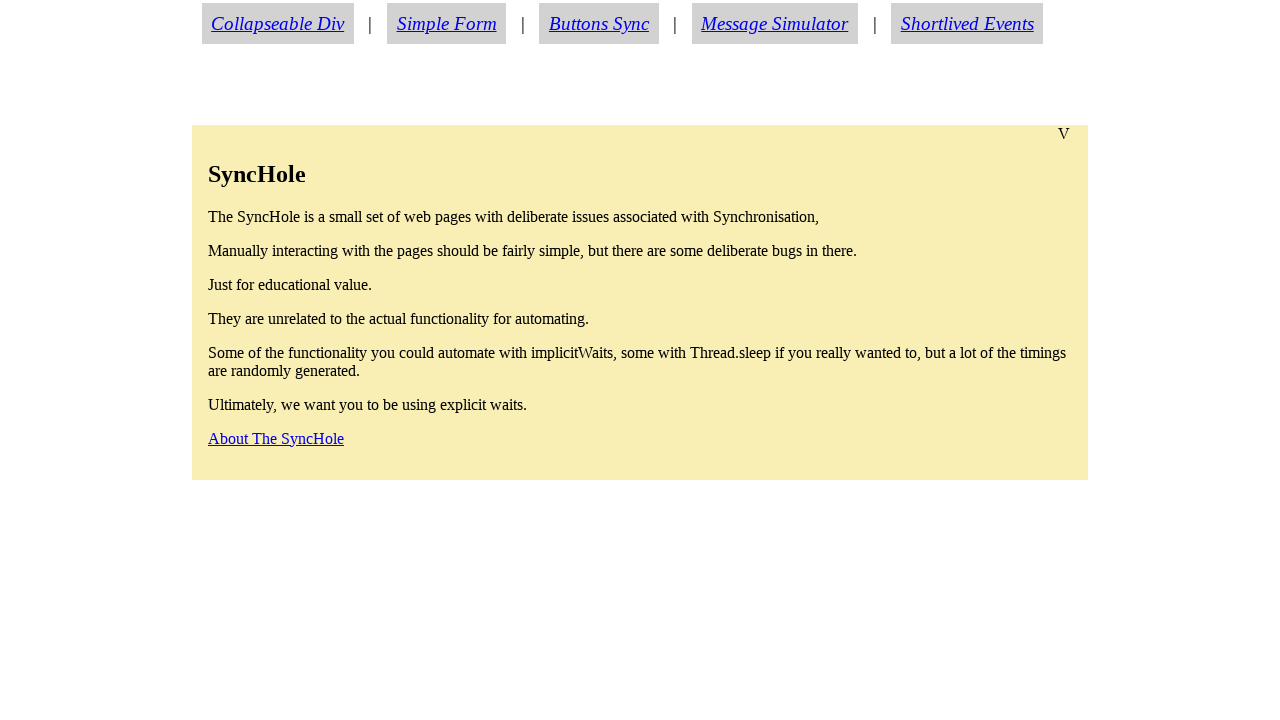

Located the about link element
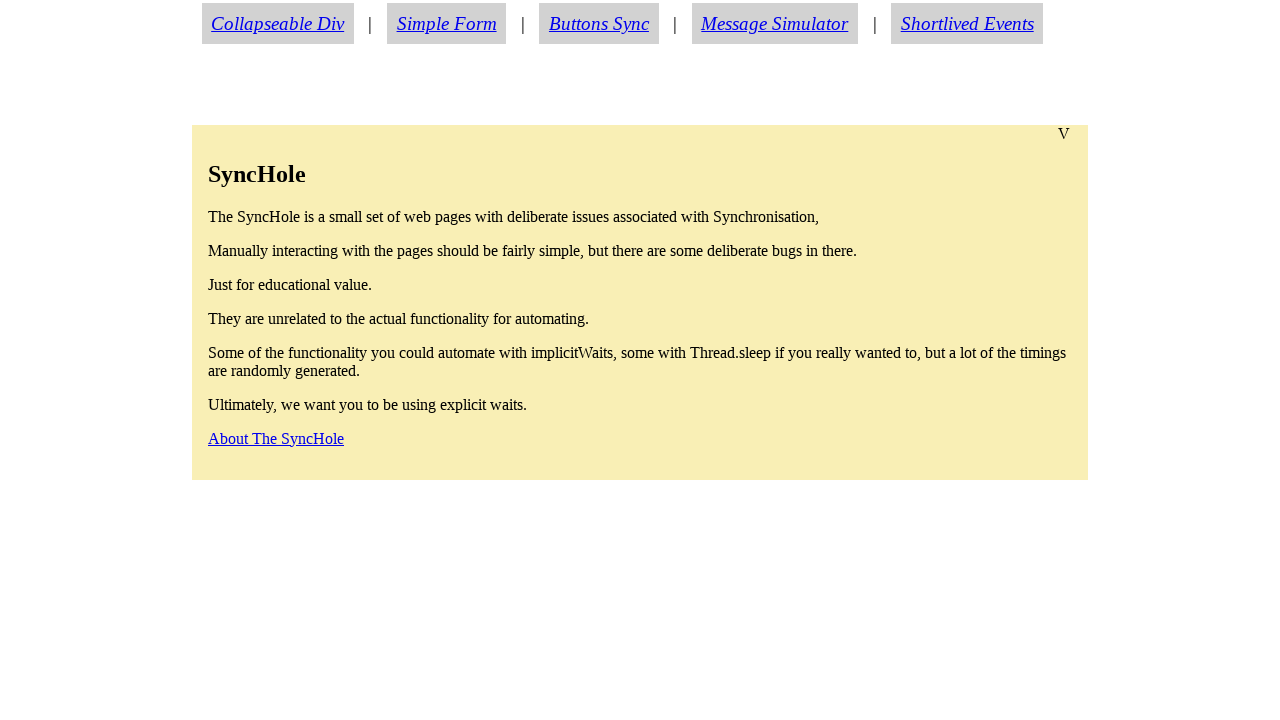

Confirmed about link is in visible state
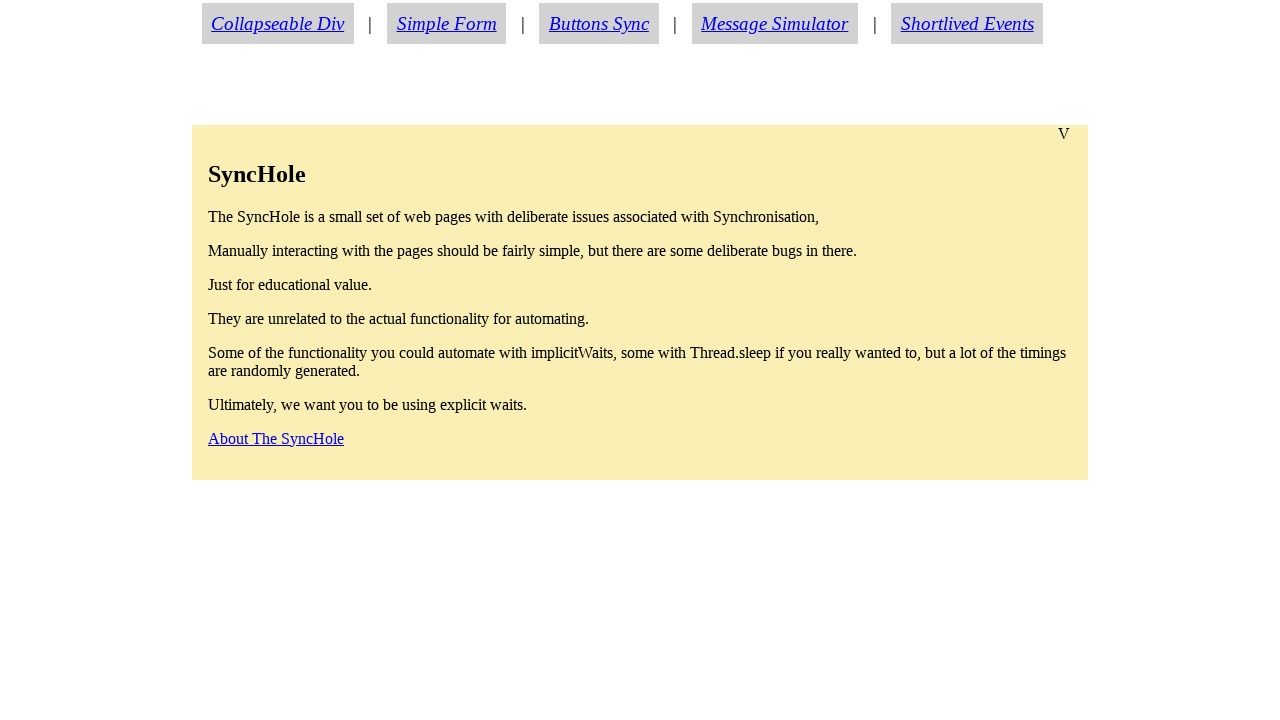

Clicked the about link to navigate at (276, 438) on a#aboutlink
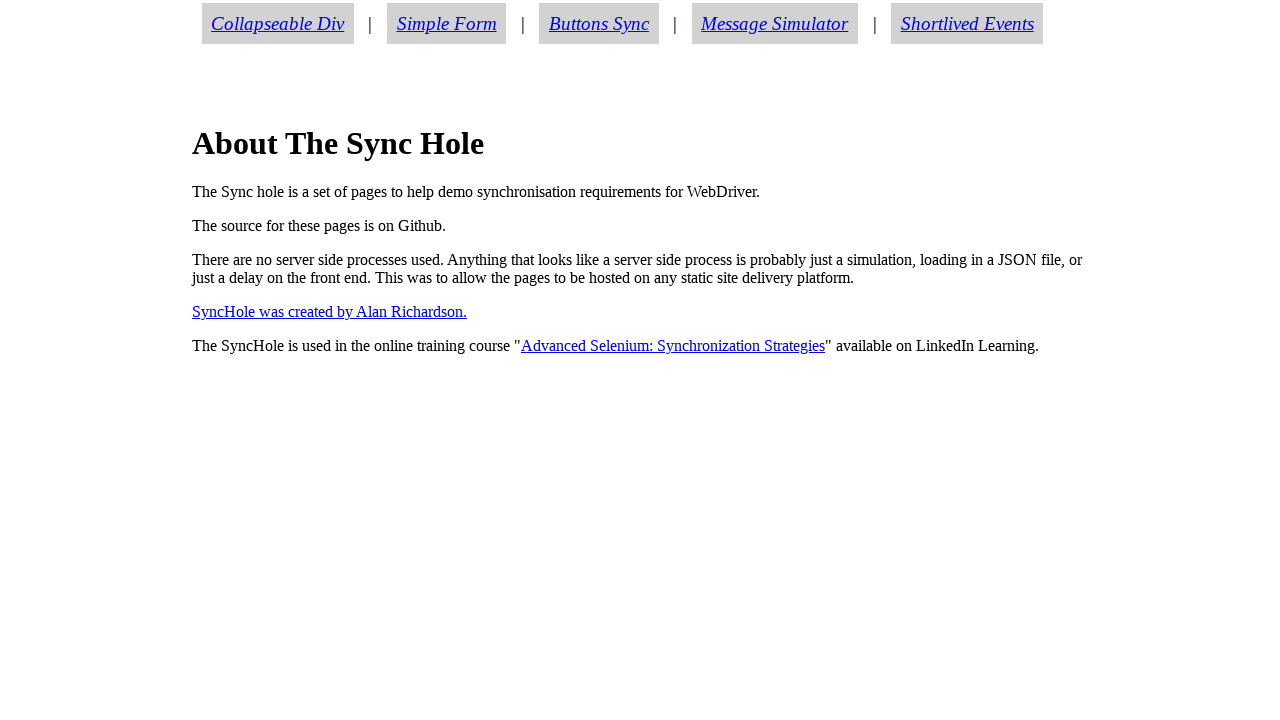

Successfully navigated to about page
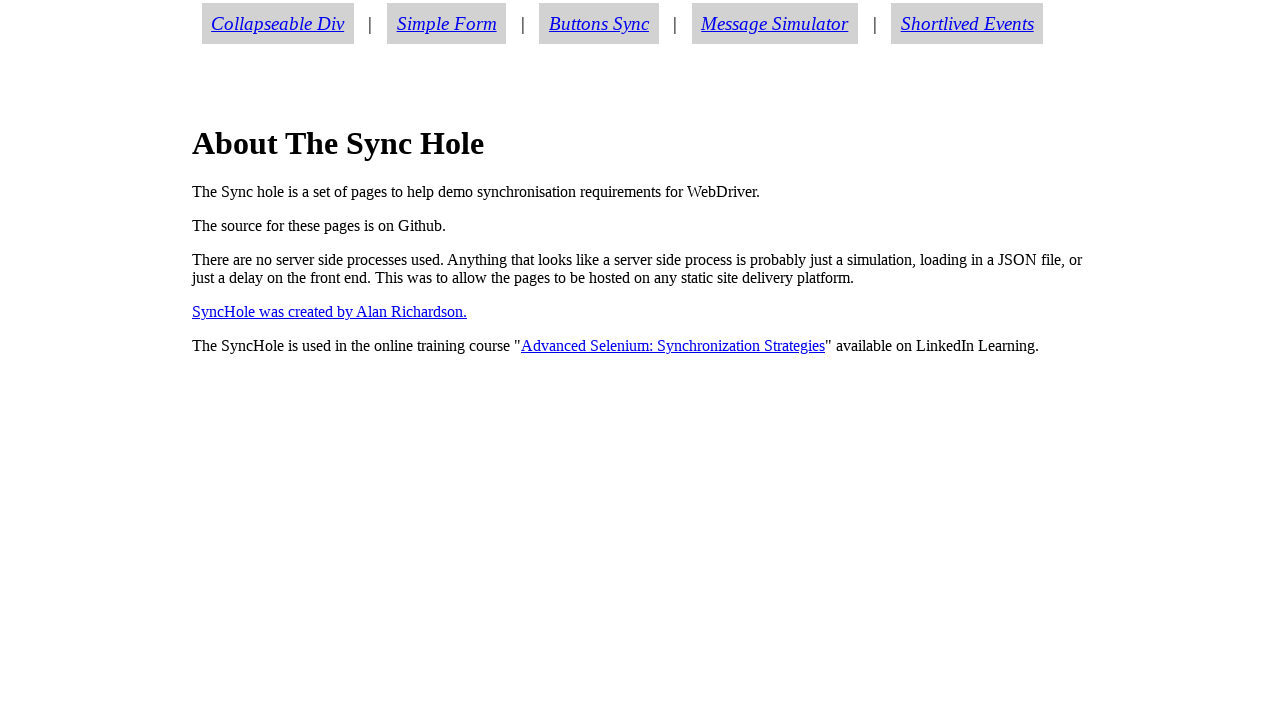

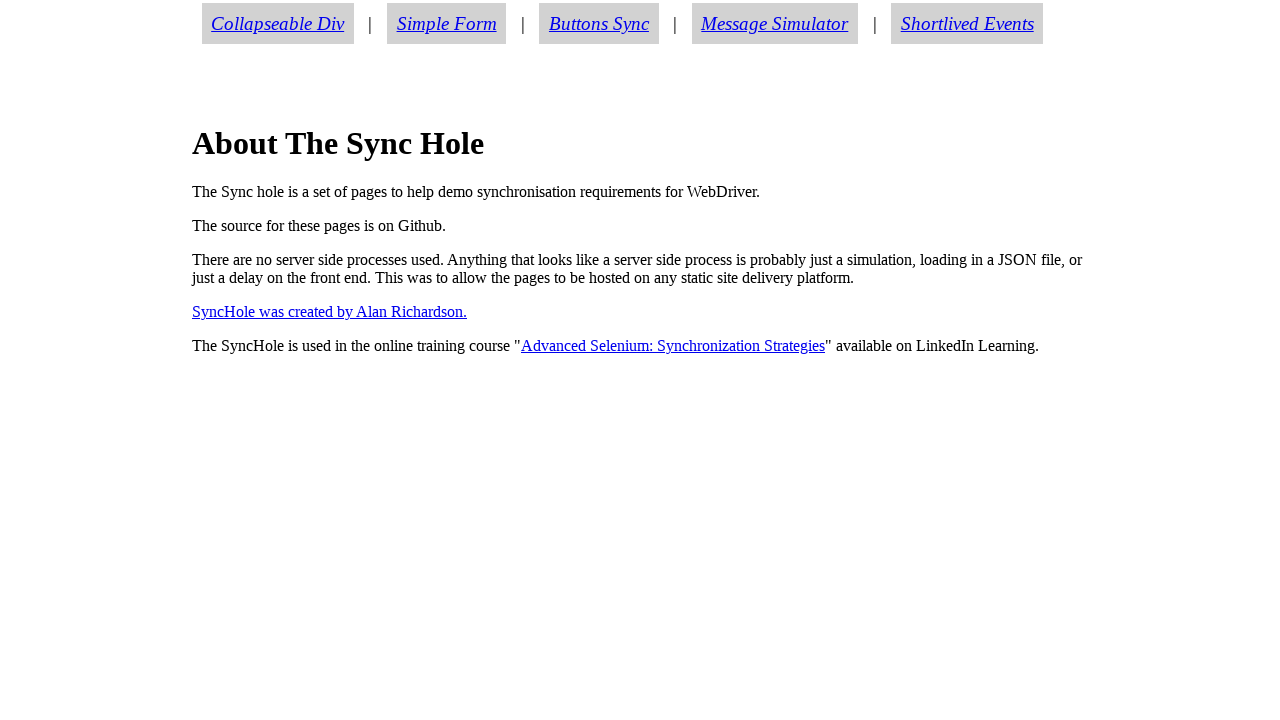